Tests dynamic element creation where element doesn't exist initially but is created after clicking start button

Starting URL: https://the-internet.herokuapp.com/dynamic_loading/2

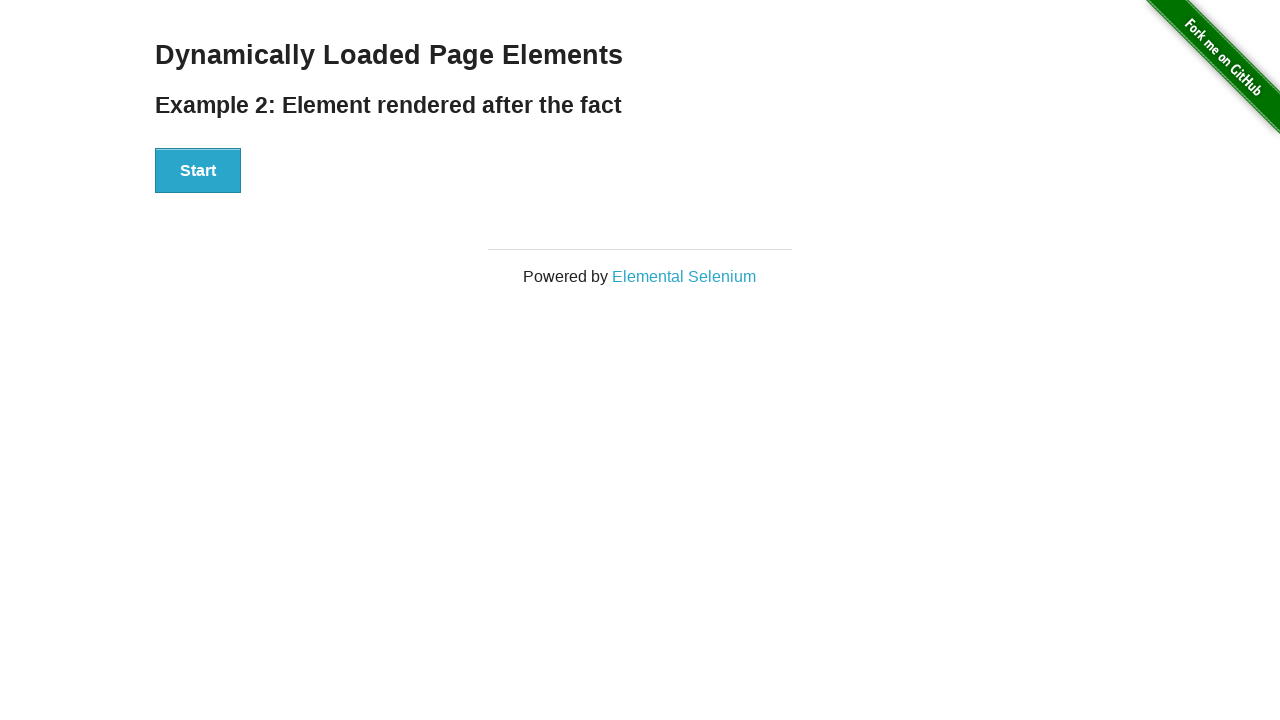

Clicked Start button to trigger dynamic element creation at (198, 171) on xpath=//button[contains(text(),'Start')]
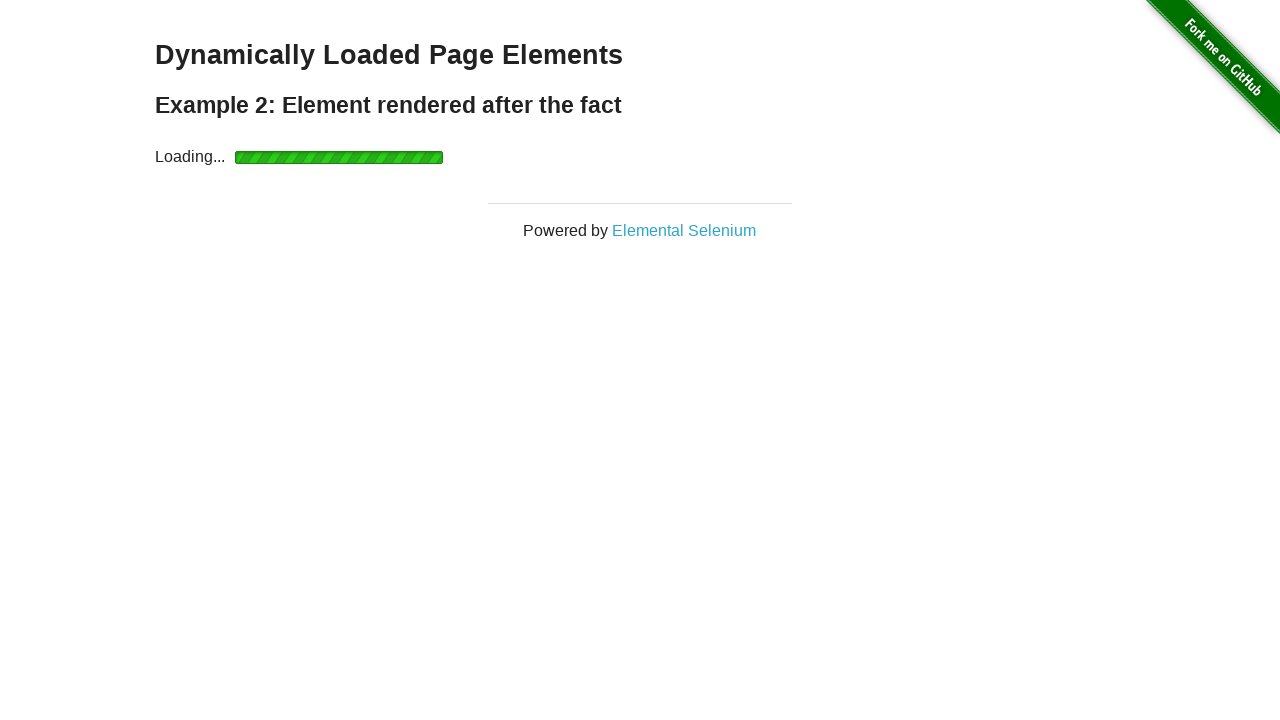

Dynamic element with 'Hello World!' text appeared after waiting
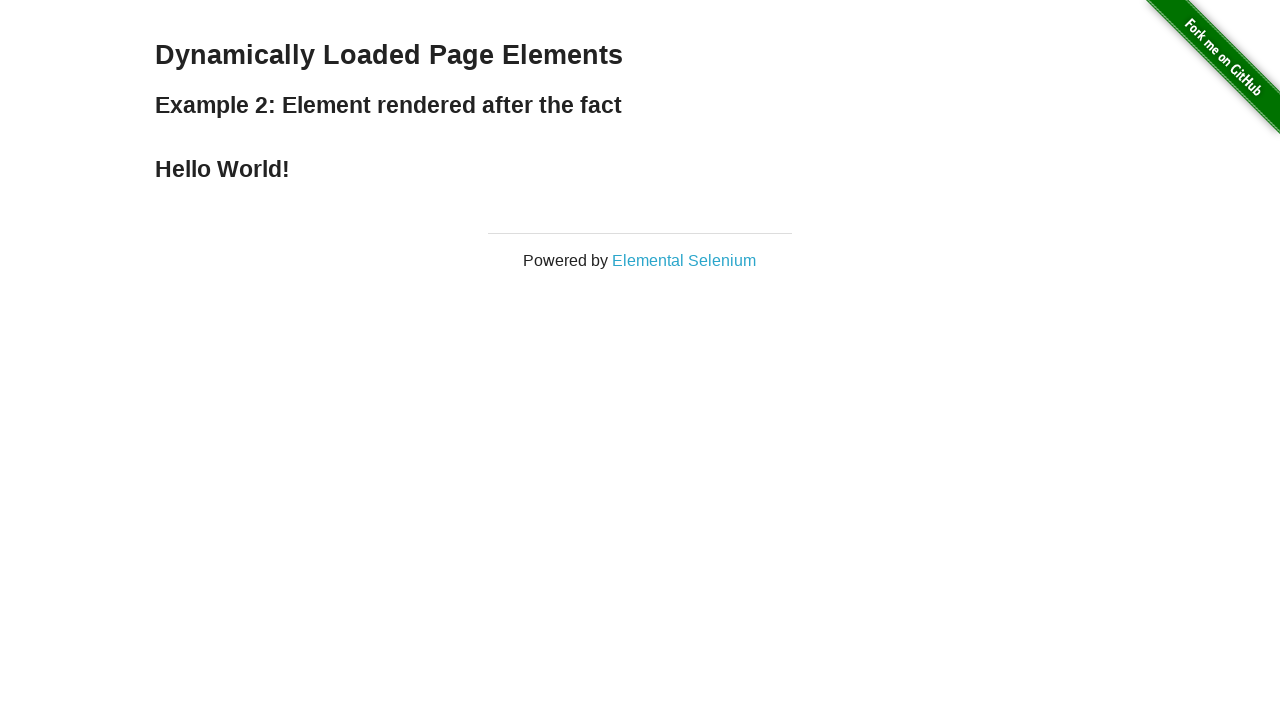

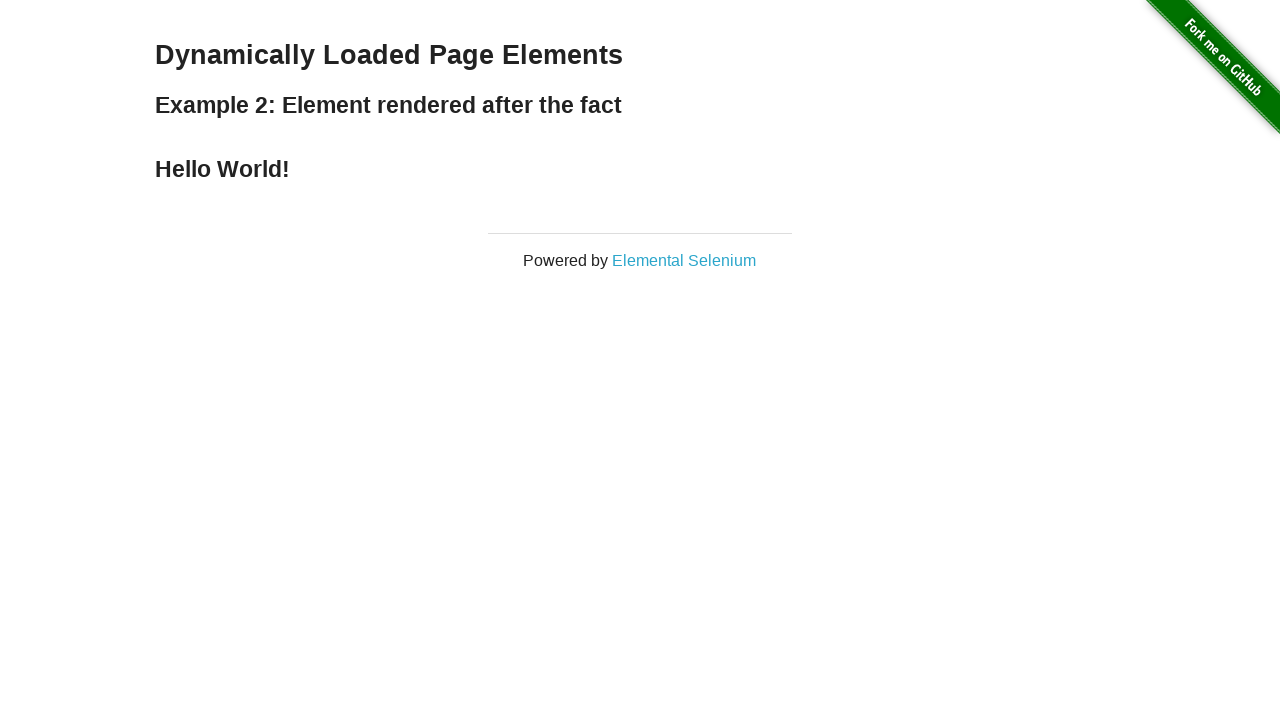